Tests triangle calculator with isosceles triangle values (sides 3, 3, 1) and verifies the calculated result.

Starting URL: https://www.calculator.net/triangle-calculator.html

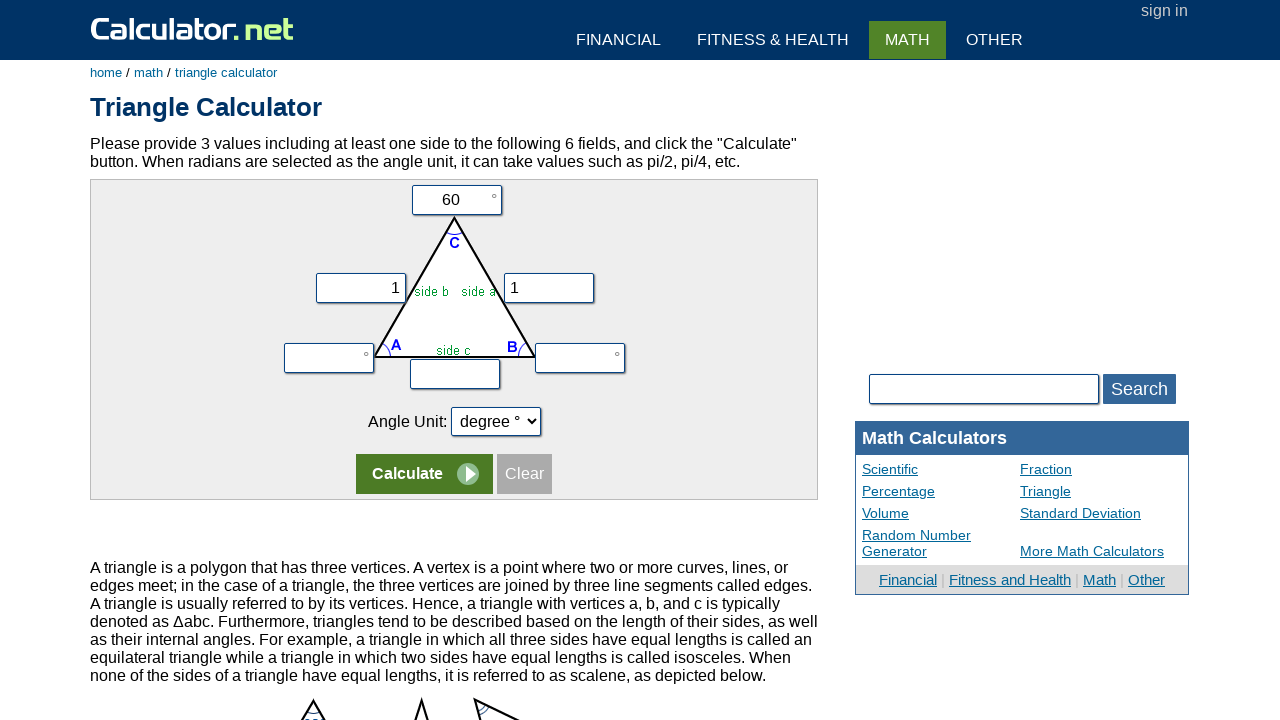

Clicked on first form row at (454, 200) on form:nth-child(1) tr:nth-child(1) > td
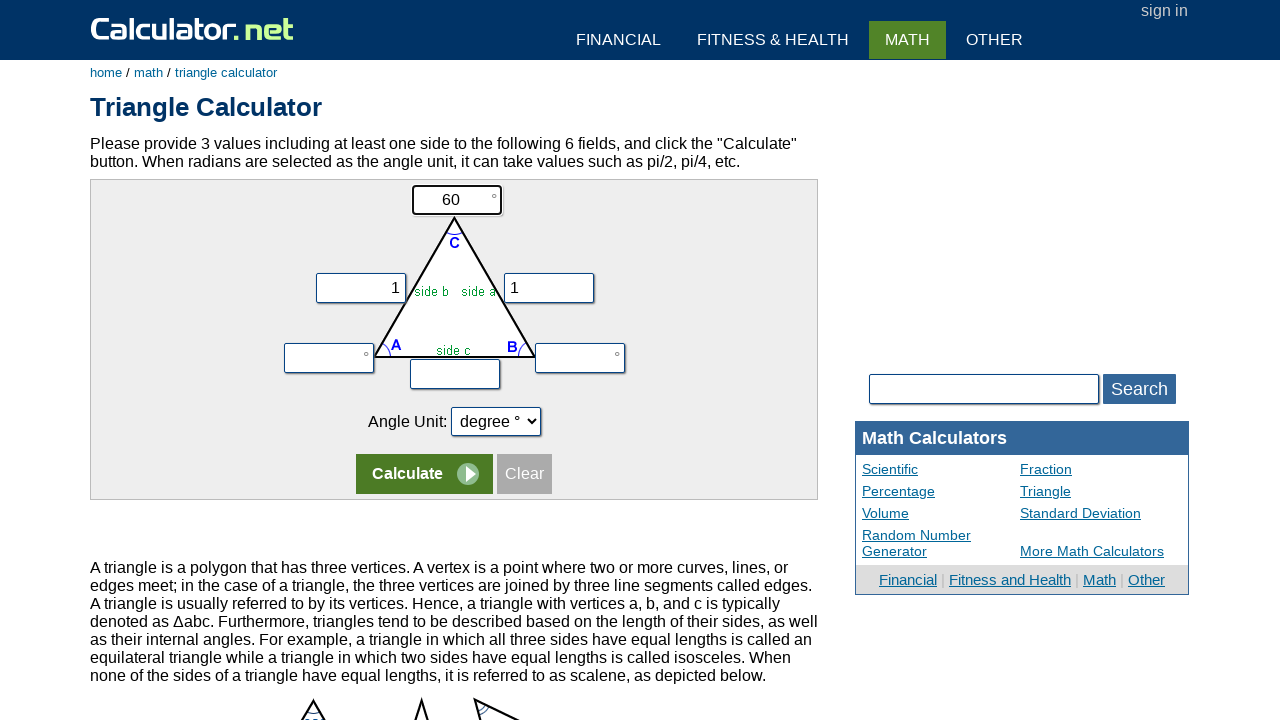

Cleared field vc on input[name='vc']
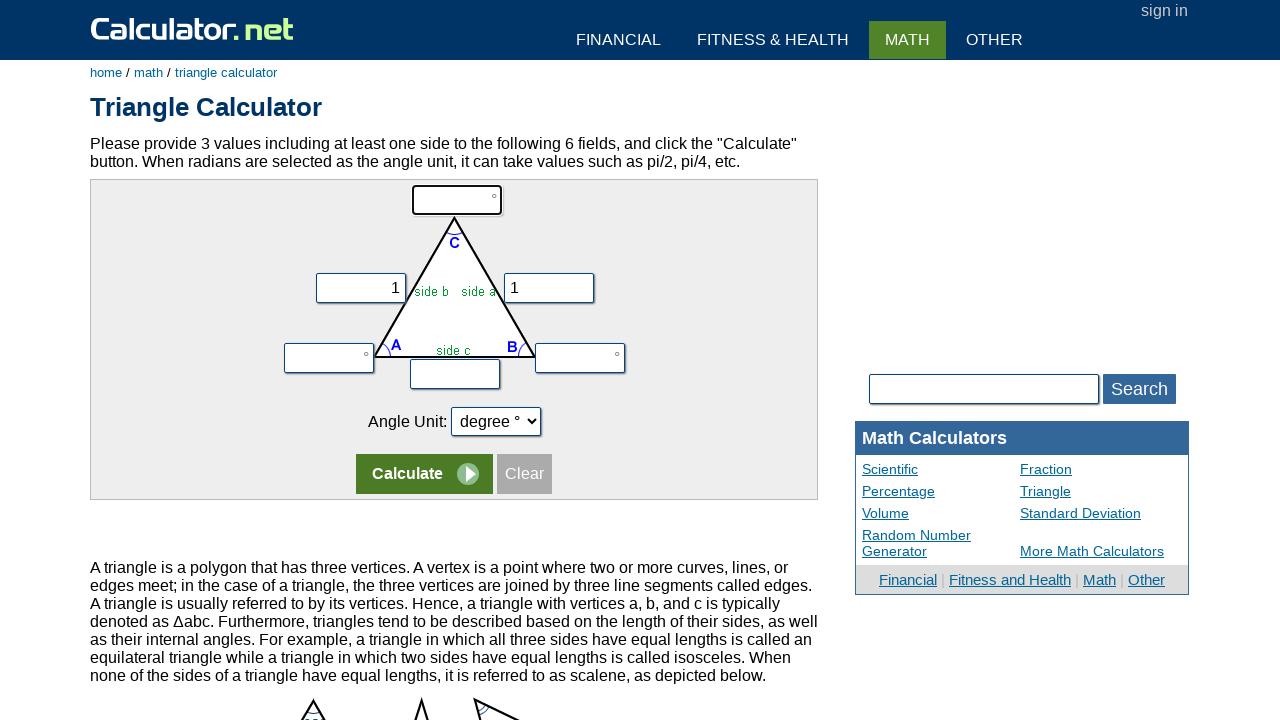

Clicked on second form row at (454, 279) on form:nth-child(1) tr:nth-child(2)
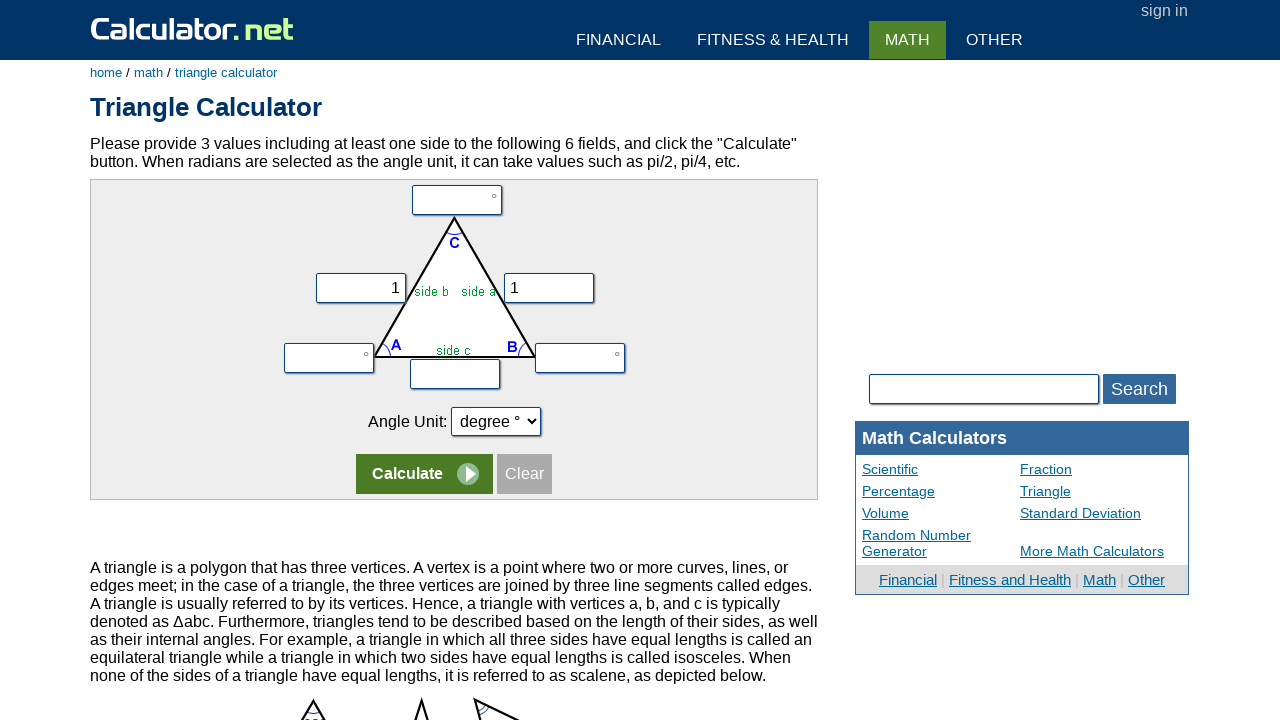

Filled field vx with value 3 (first side of isosceles triangle) on input[name='vx']
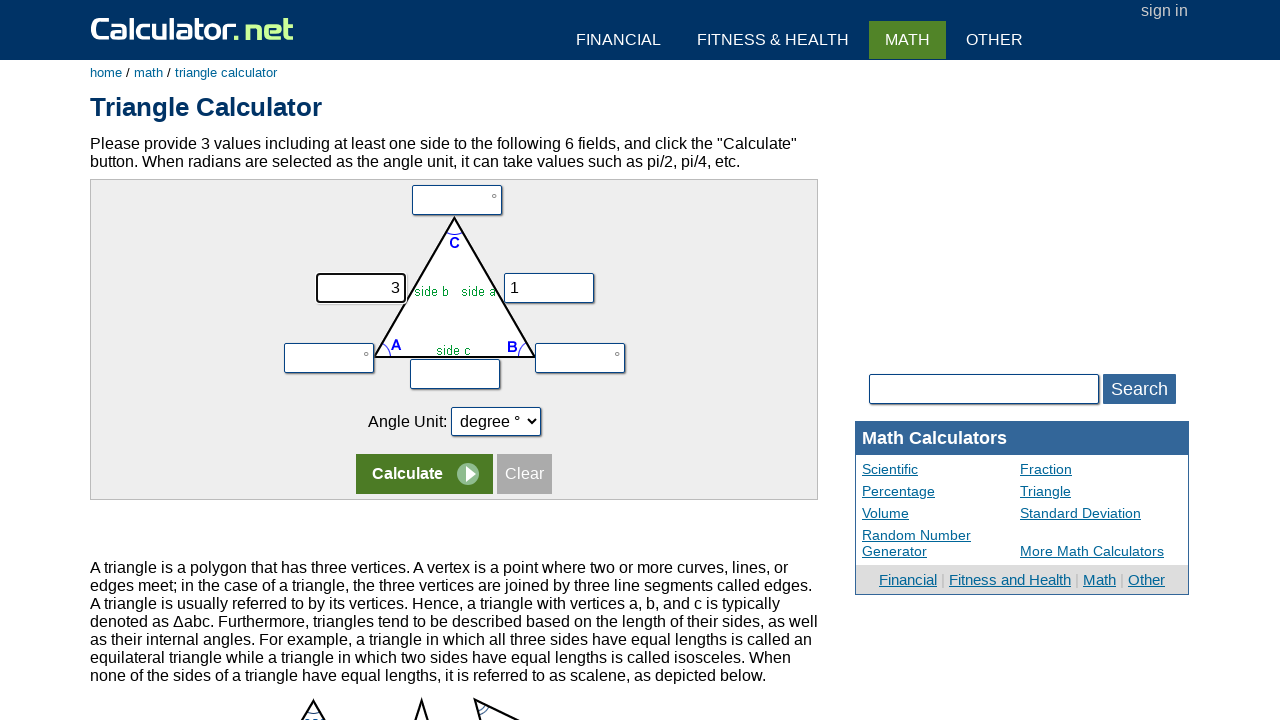

Clicked on second form row again at (454, 279) on form:nth-child(1) tr:nth-child(2)
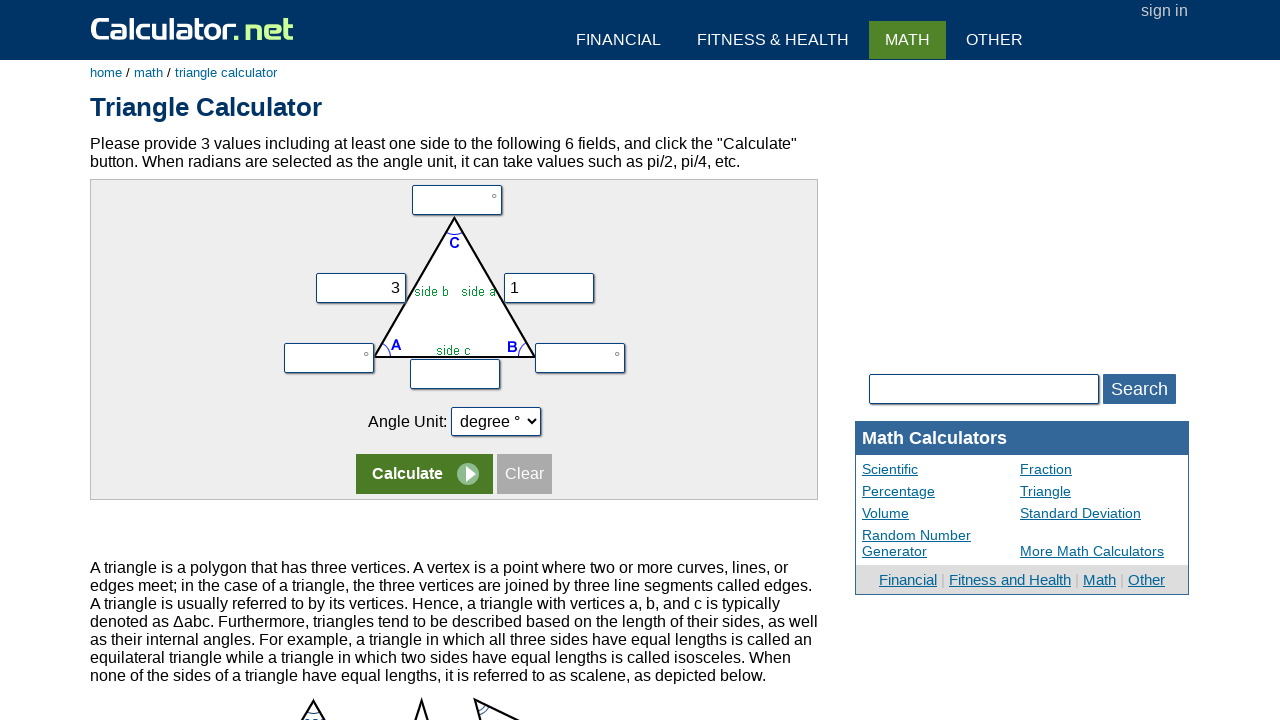

Filled field vy with value 3 (second side of isosceles triangle) on input[name='vy']
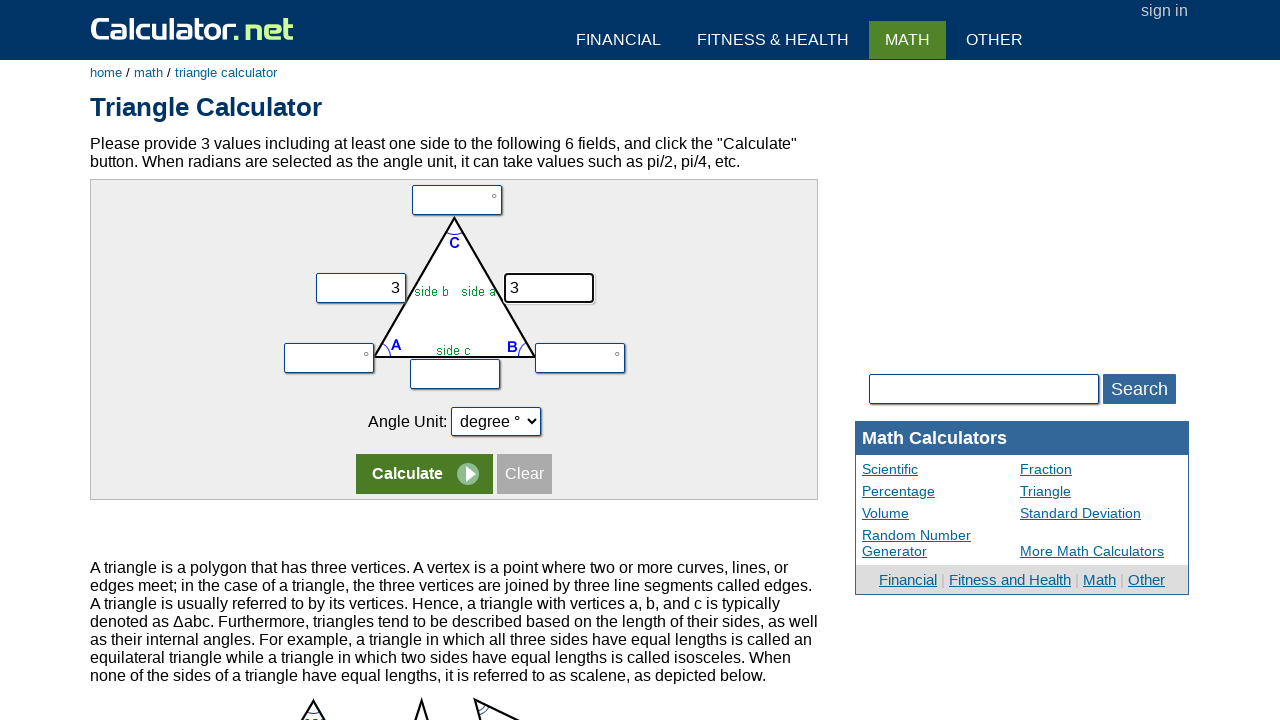

Clicked on field vz at (455, 374) on input[name='vz']
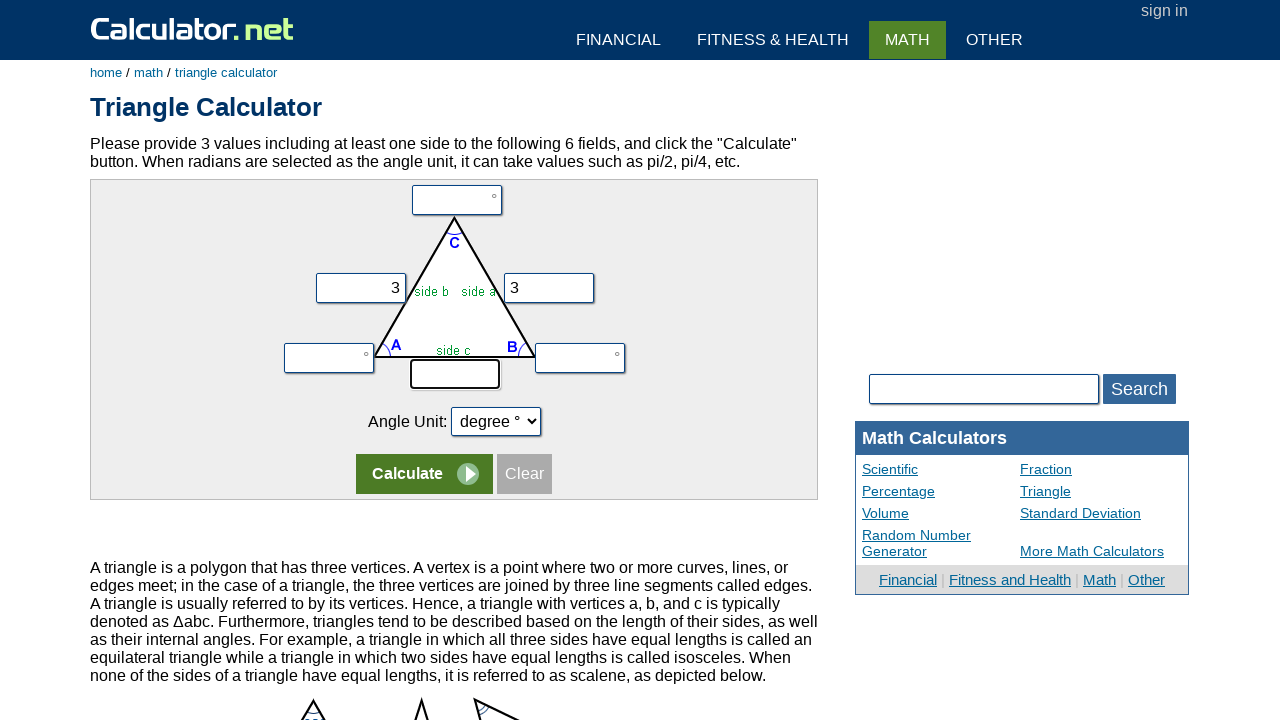

Filled field vz with value 1 (base of isosceles triangle) on input[name='vz']
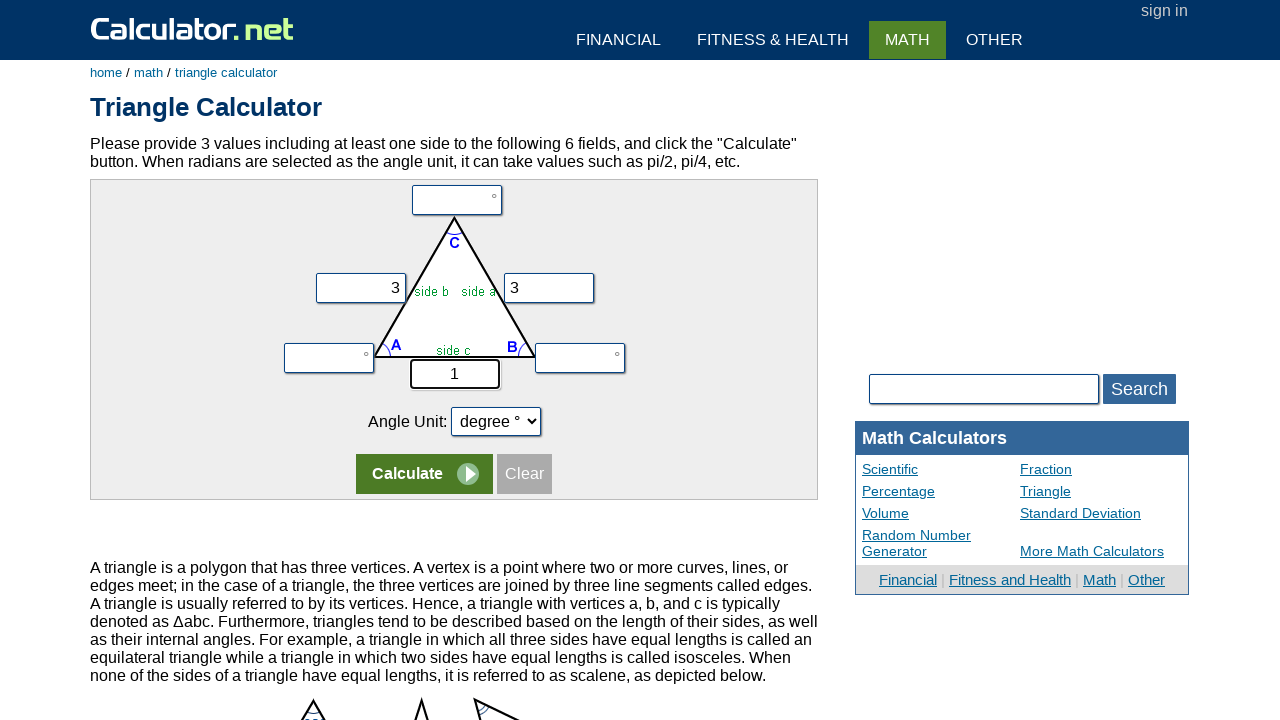

Clicked calculate button to compute triangle results at (424, 474) on input[name='x']
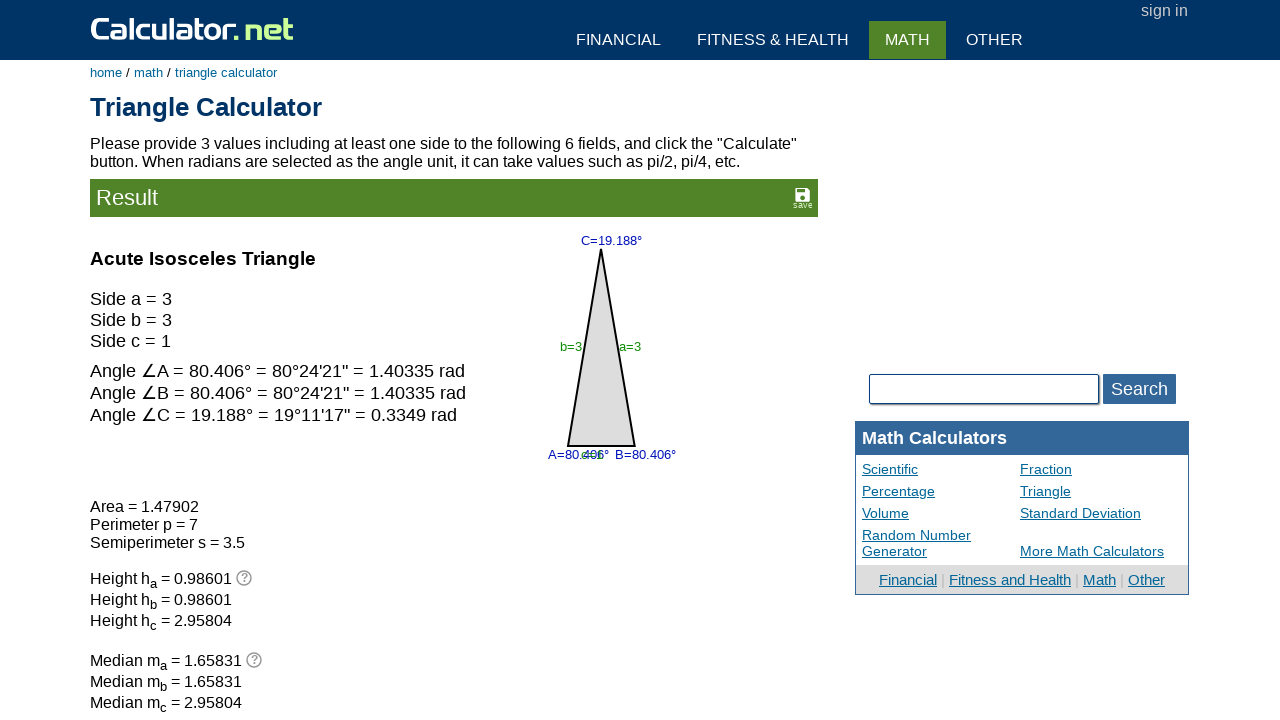

Waited for calculation results to load
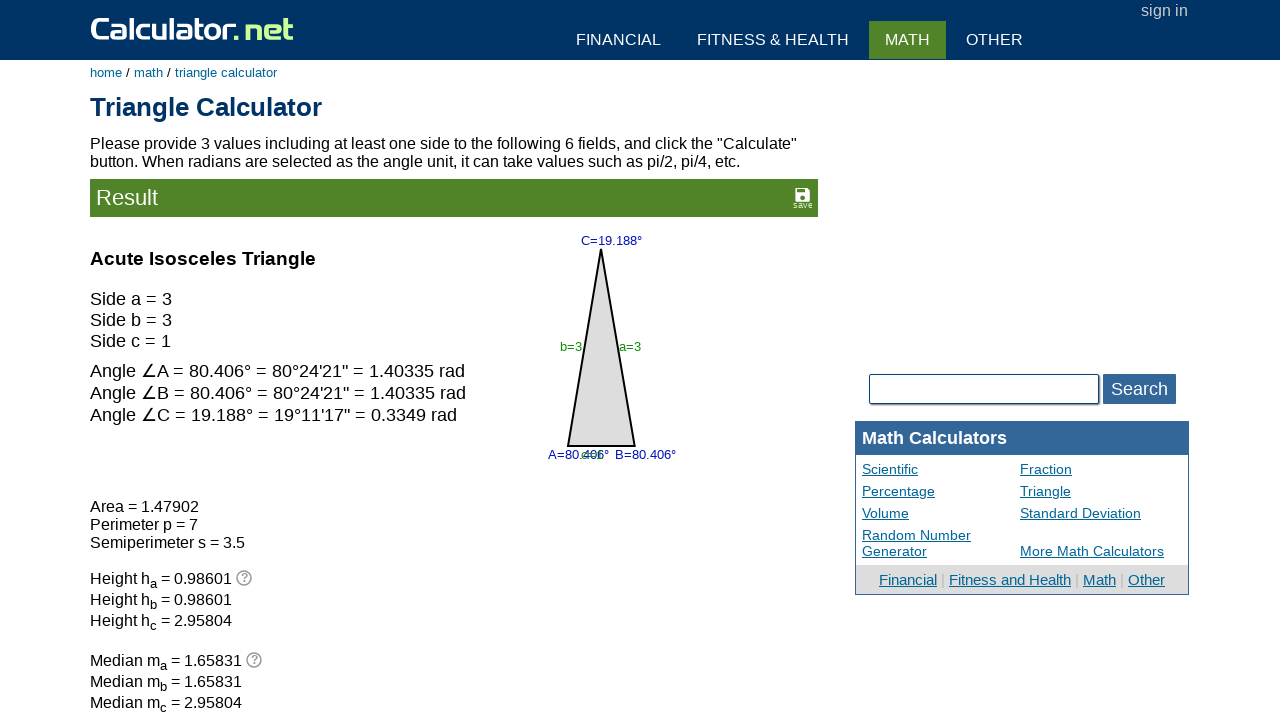

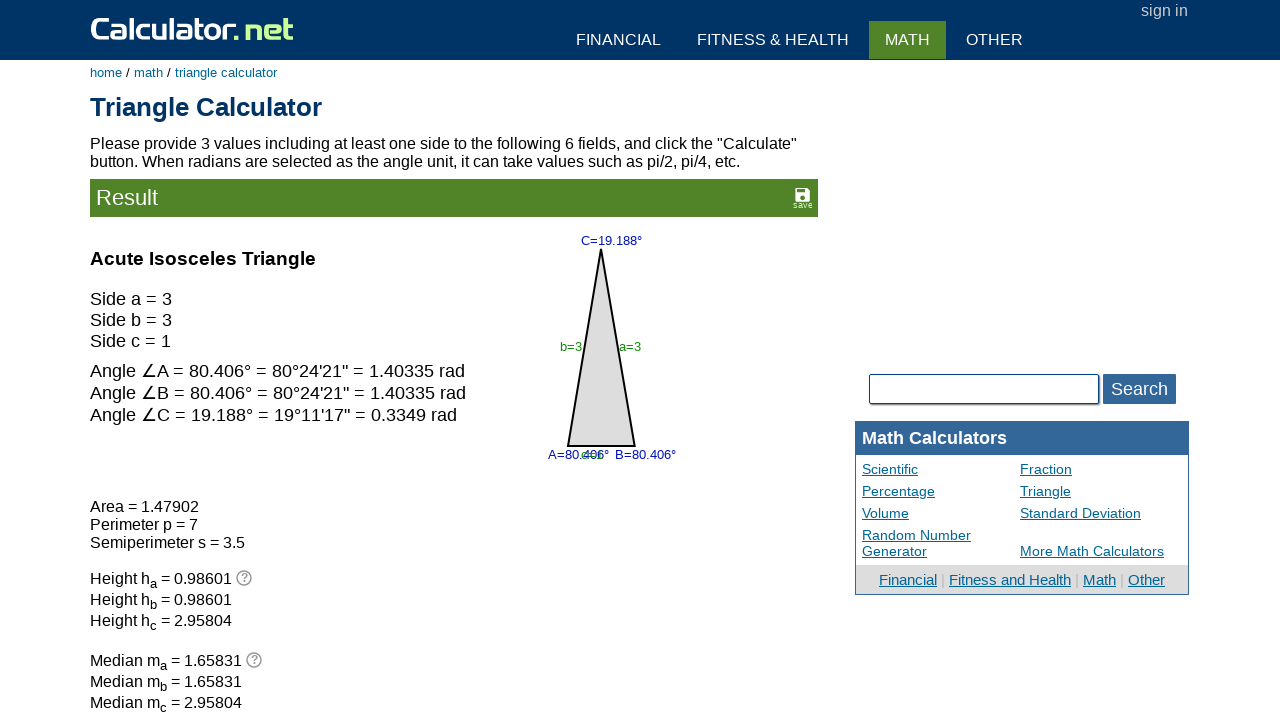